Tests the BSEE well data search functionality by entering an API number into the search form and submitting it to query well permit data.

Starting URL: https://www.data.bsee.gov/Well/APD/Default.aspx

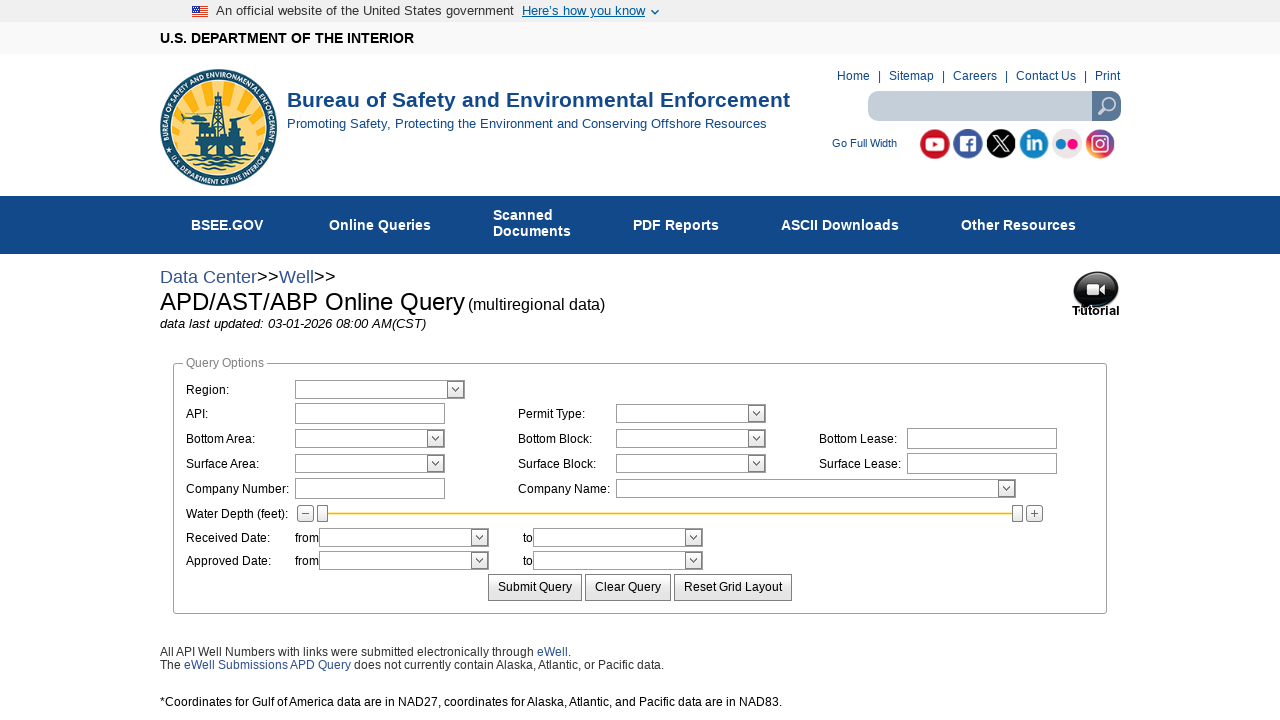

Filled API number field with '608164025600' on input[name='ASPxFormLayout1$ASPxTextBoxAPI']
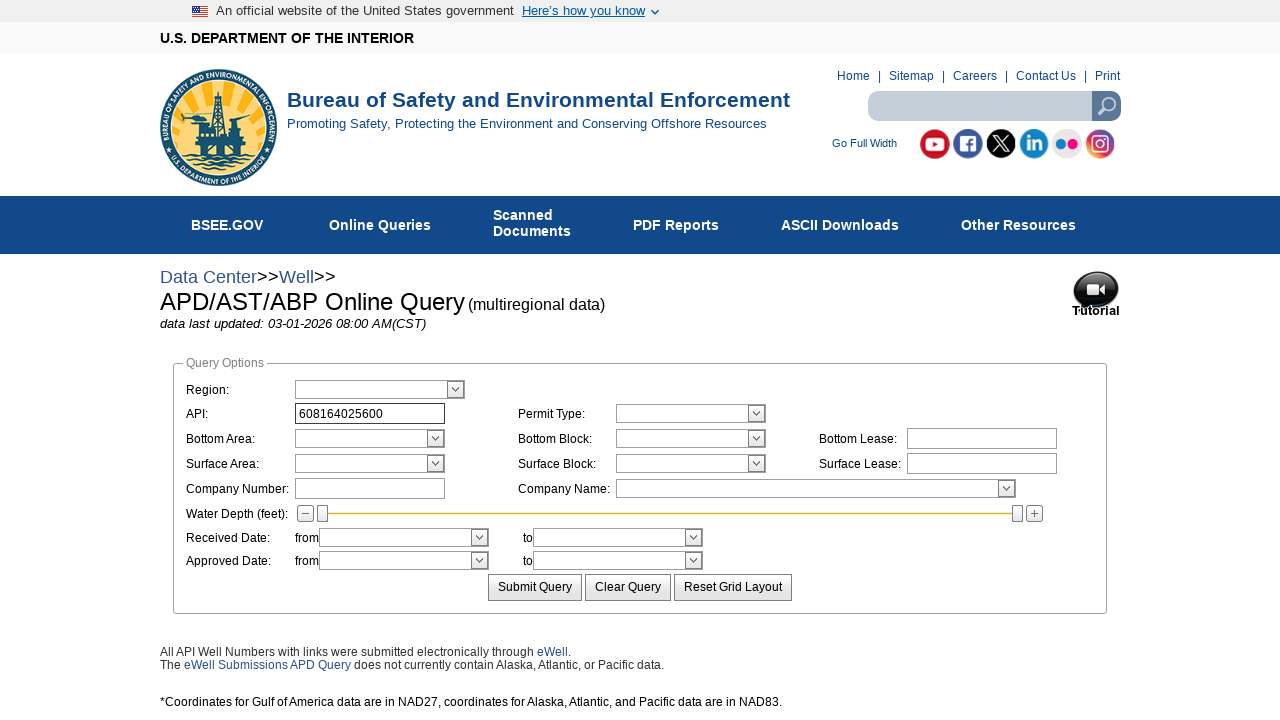

Clicked submit button to search well permit data at (535, 588) on #ASPxFormLayout1_ASPxButtonSubmitQ_CD
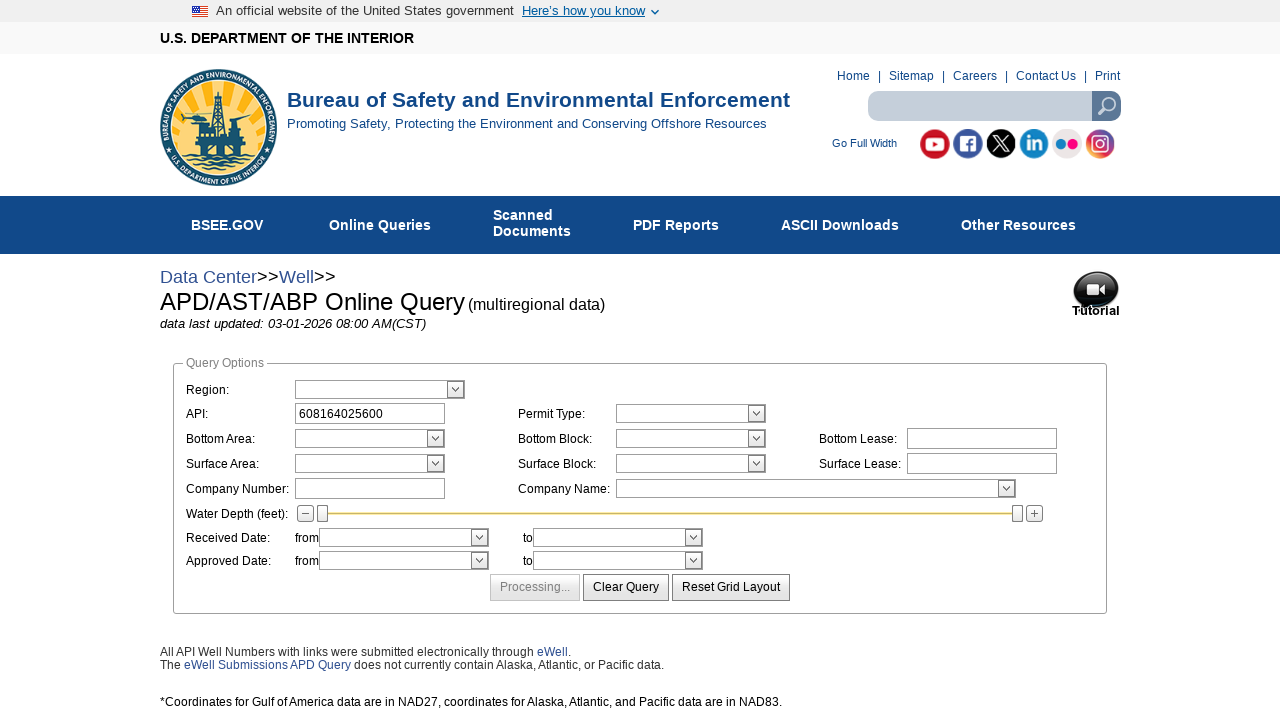

Waited for network to become idle, results loaded
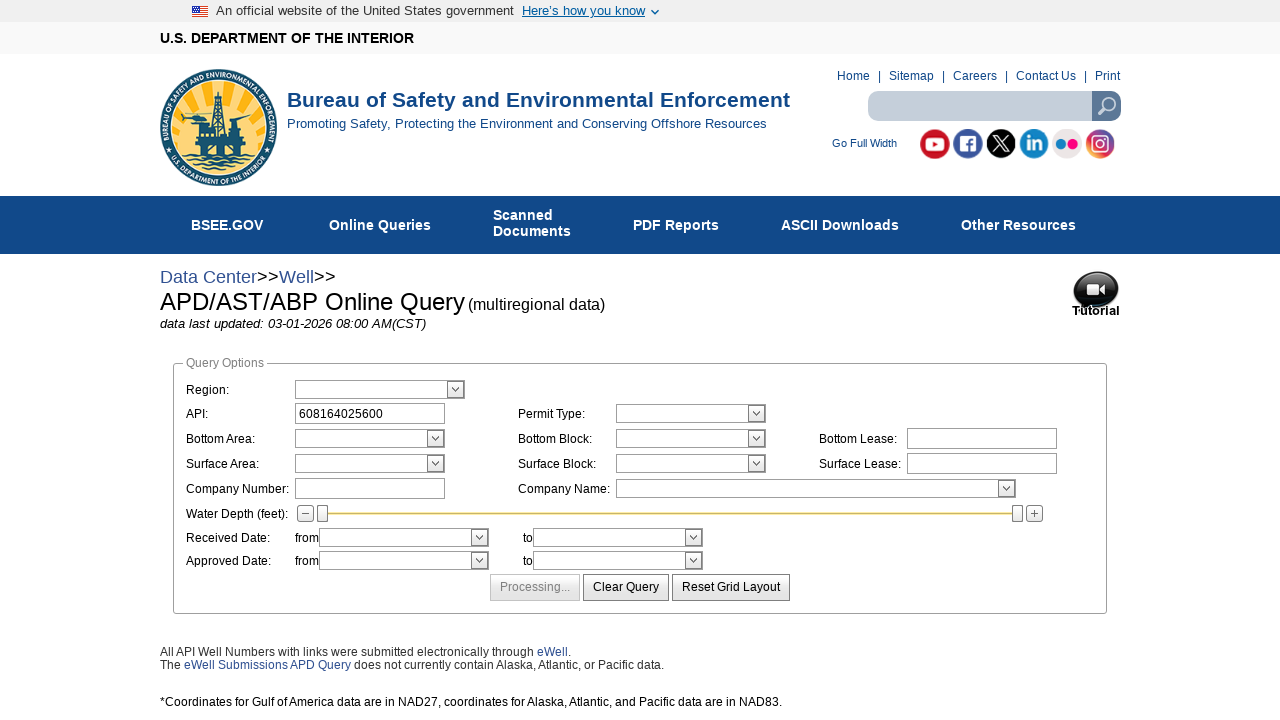

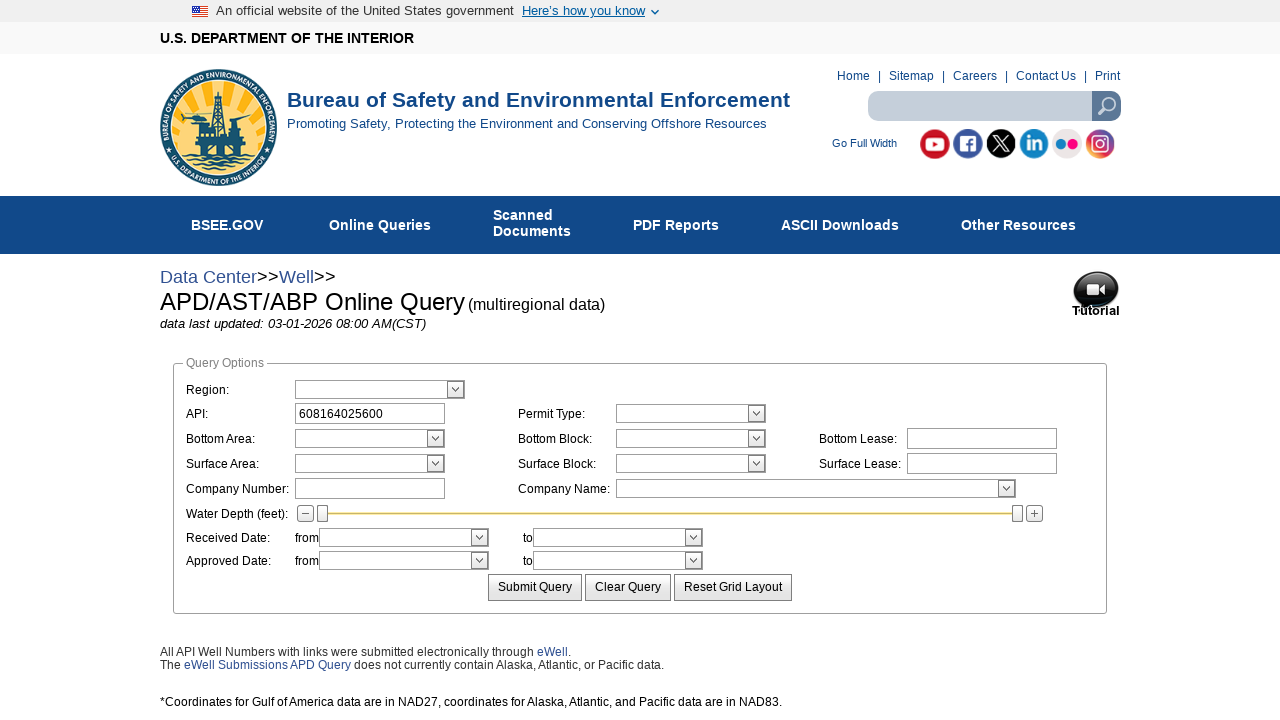